Tests checkbox removal functionality by clicking the remove button and verifying the checkbox disappears and a confirmation message is displayed

Starting URL: https://the-internet.herokuapp.com/dynamic_controls

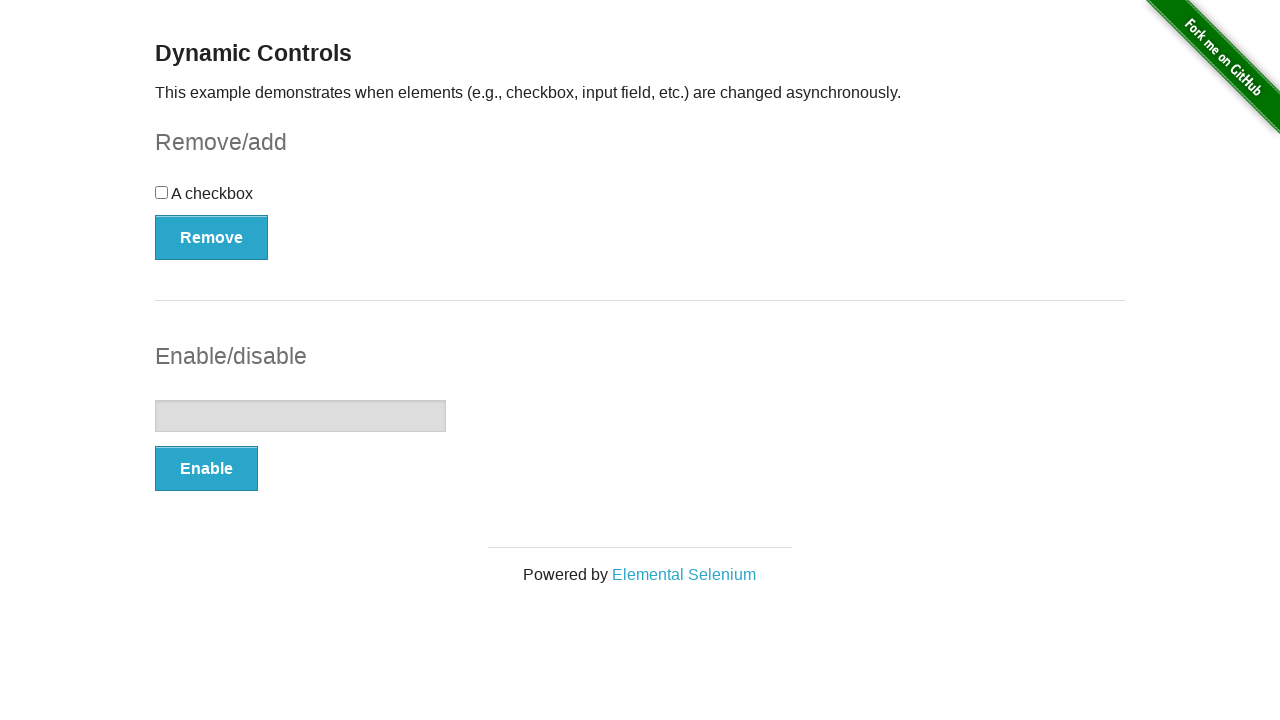

Clicked Remove button to initiate checkbox removal at (212, 237) on button:has-text('Remove')
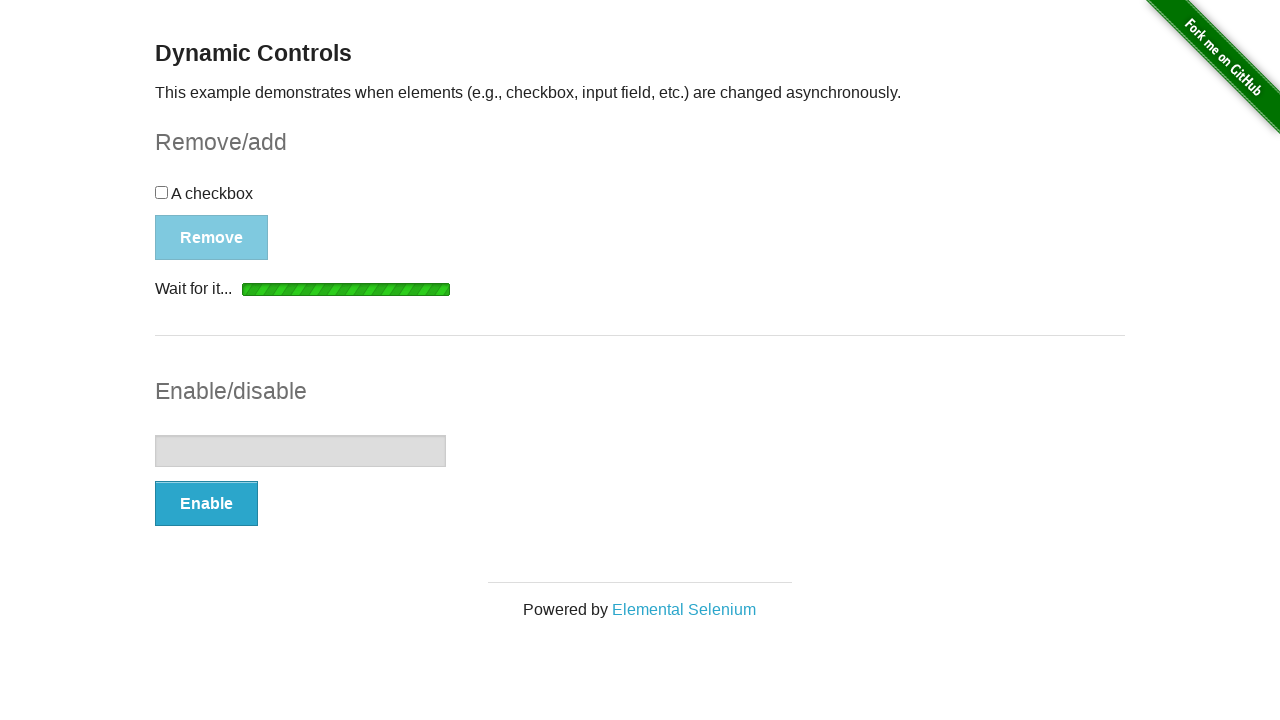

Confirmation message element loaded after checkbox removal
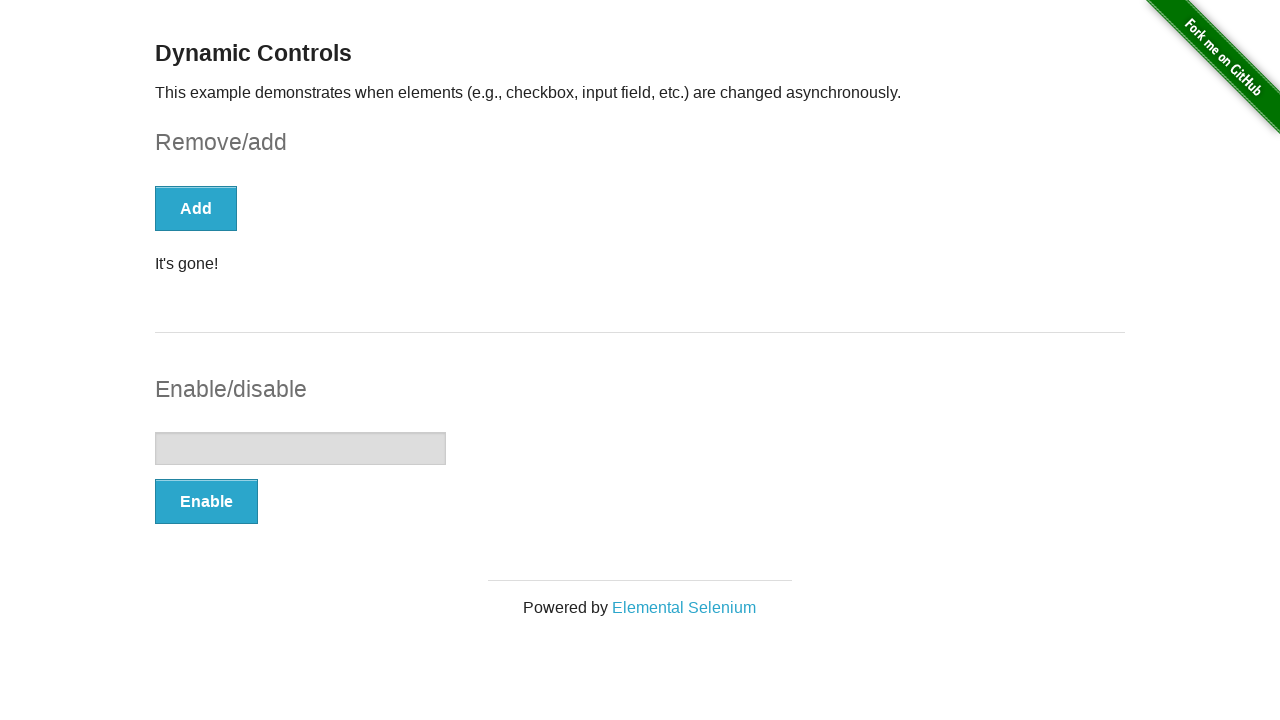

Located confirmation message element
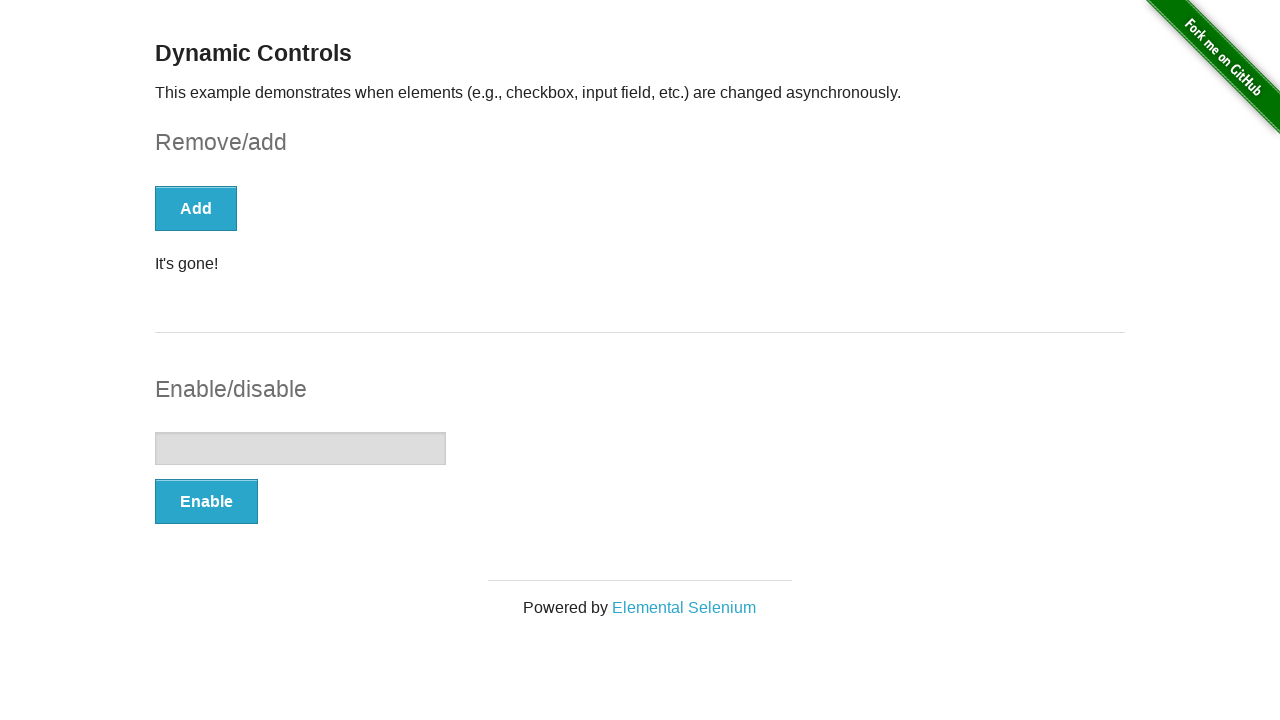

Confirmation message is now visible
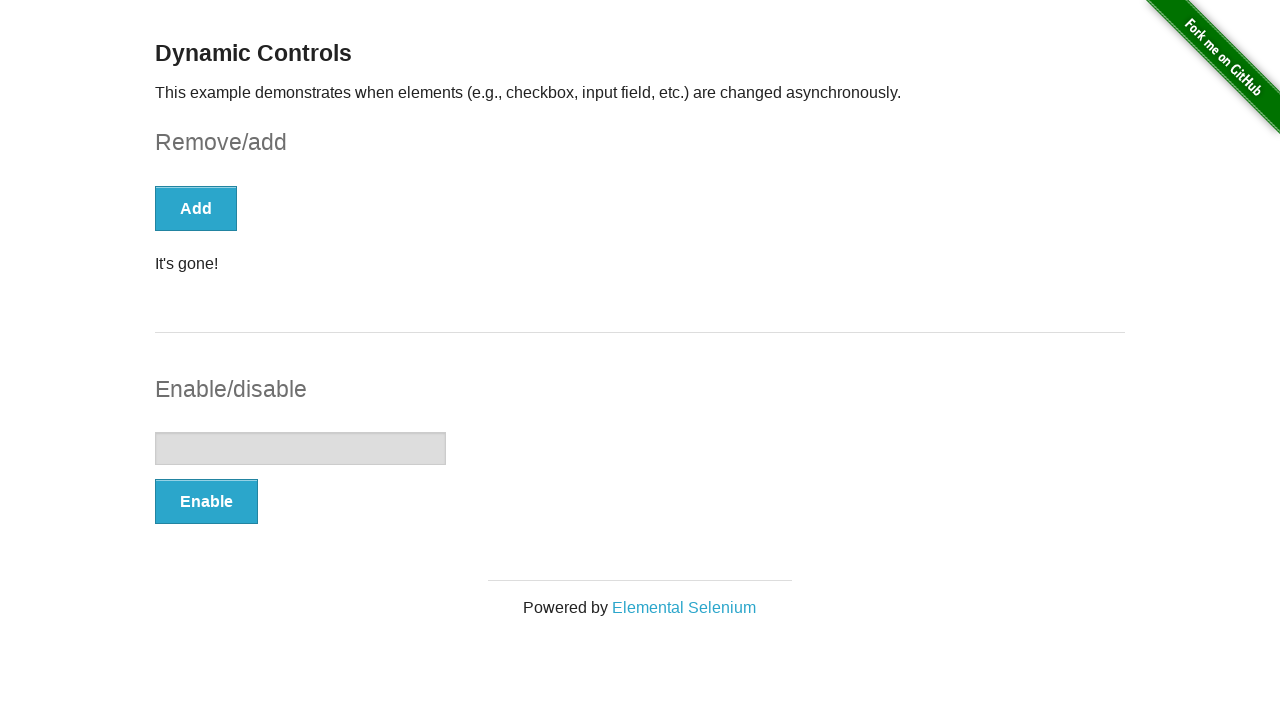

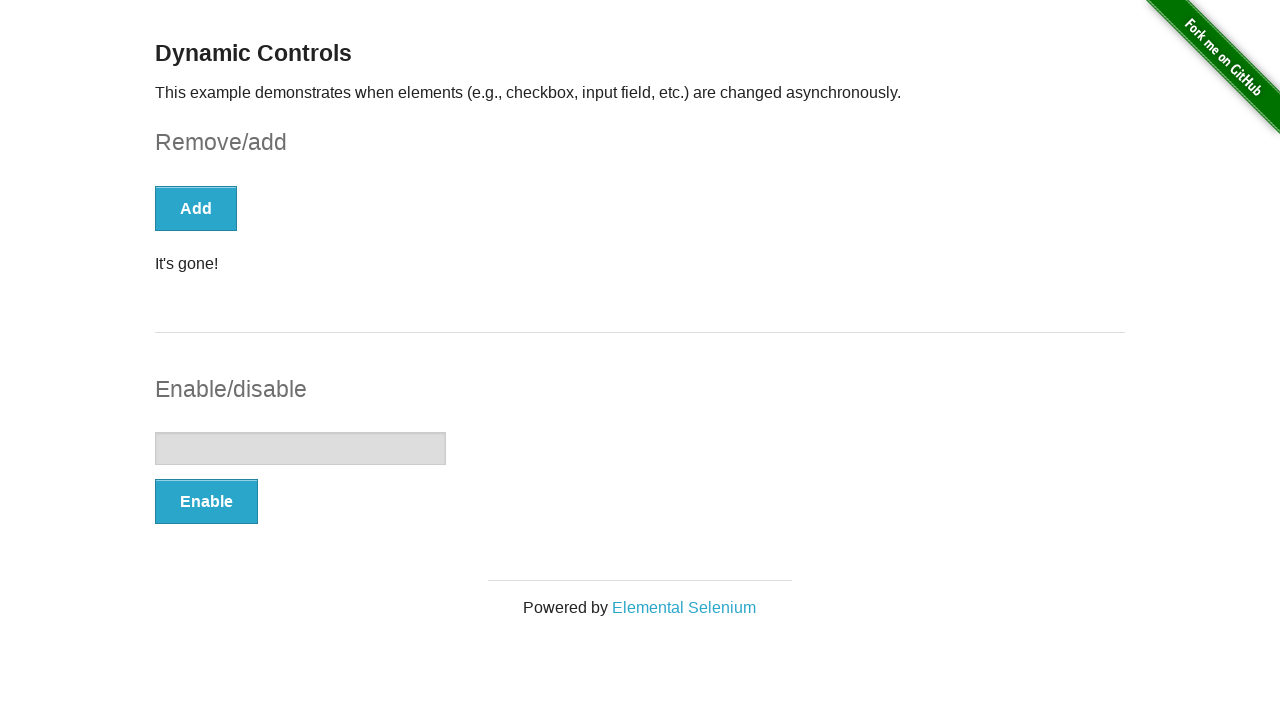